Navigates to a GitHub user profile page and verifies it loads successfully

Starting URL: https://github.com/vishvastav

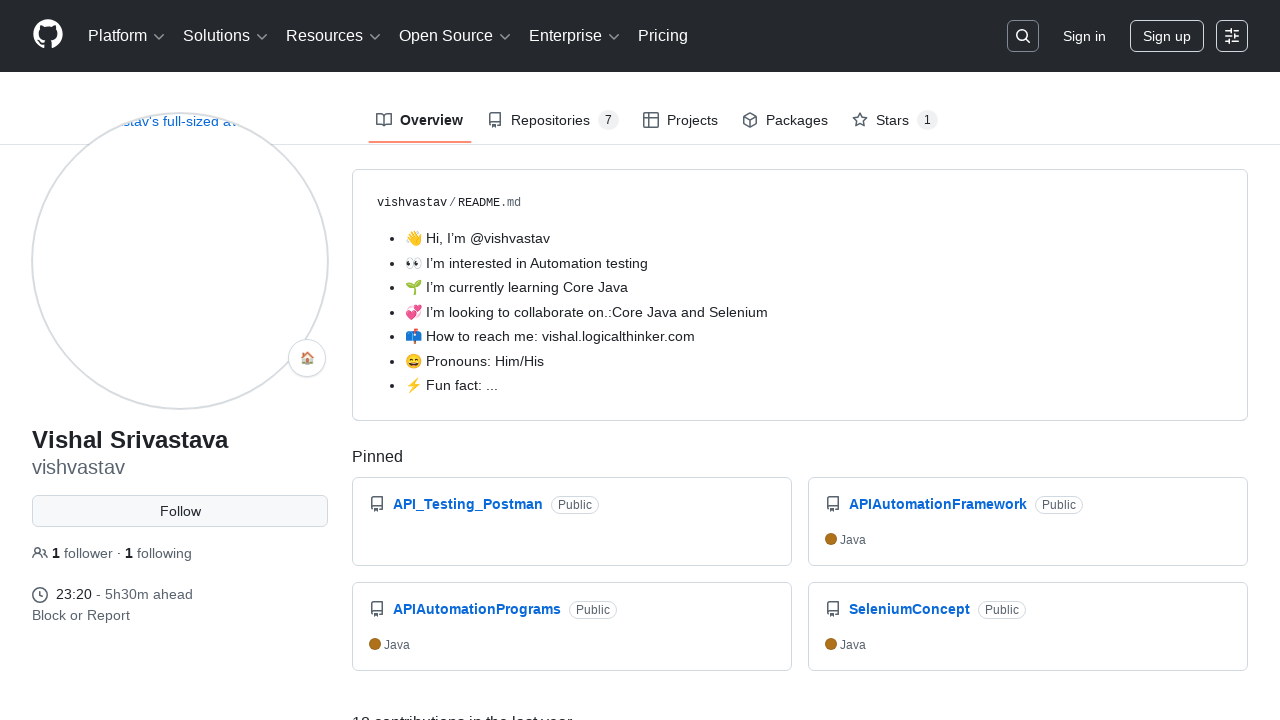

Navigated to GitHub user profile page for vishvastav
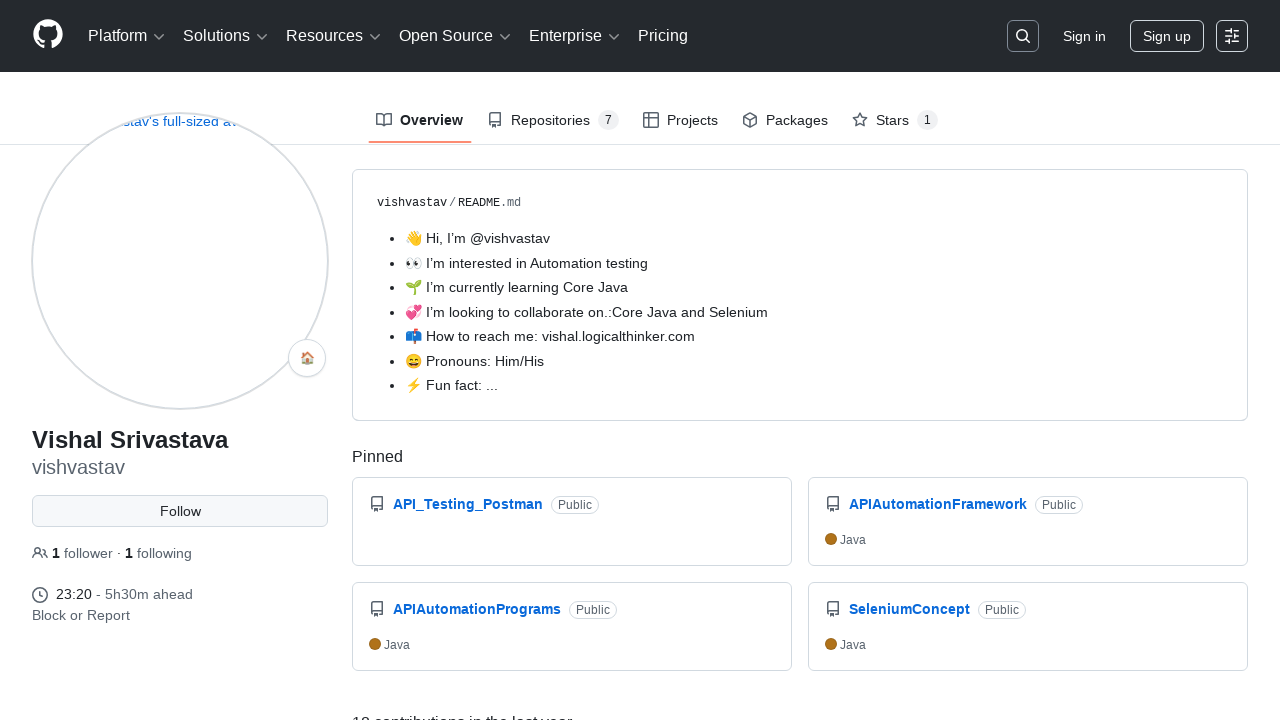

GitHub profile page loaded successfully - profile container element found
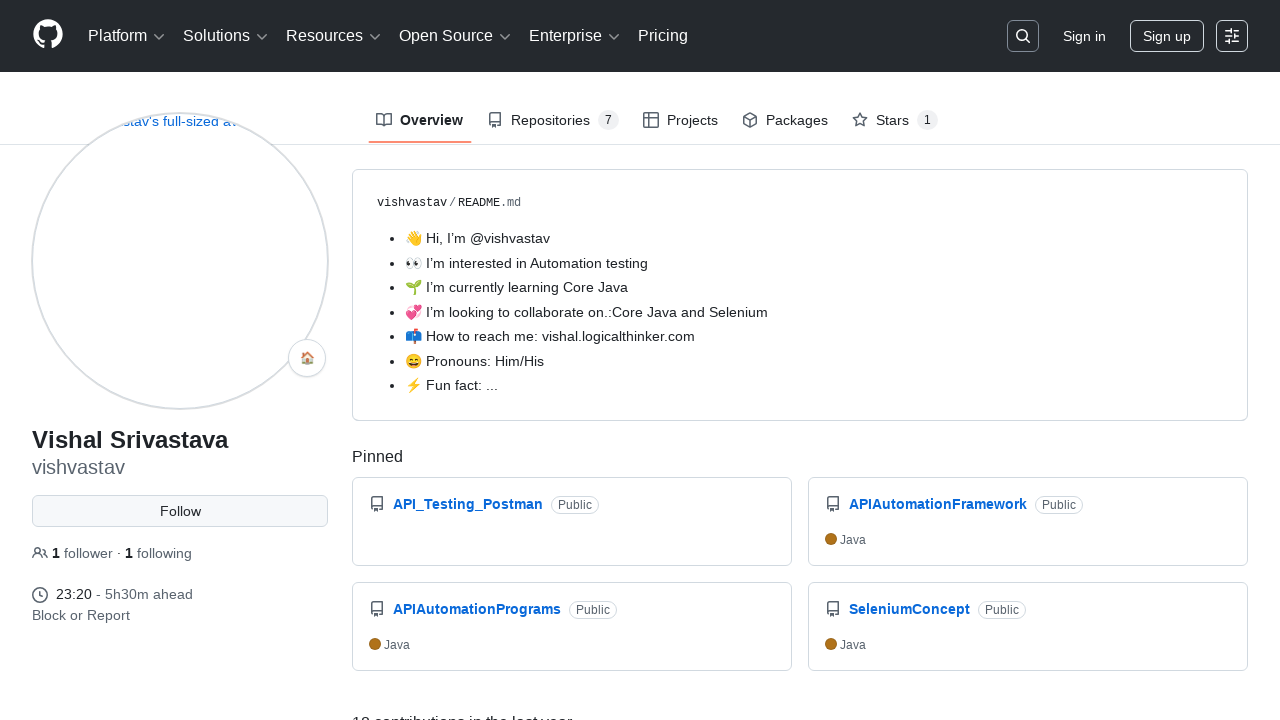

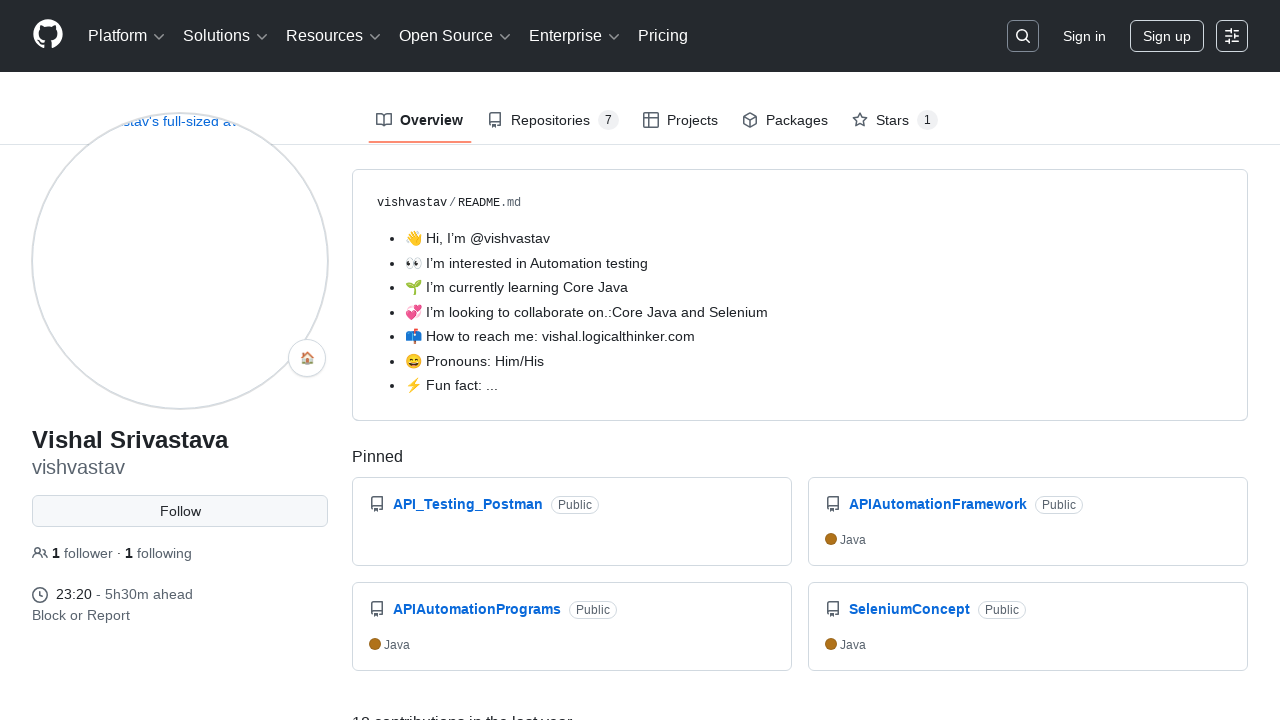